Tests editing a todo item by double-clicking, changing the text, and pressing Enter

Starting URL: https://demo.playwright.dev/todomvc

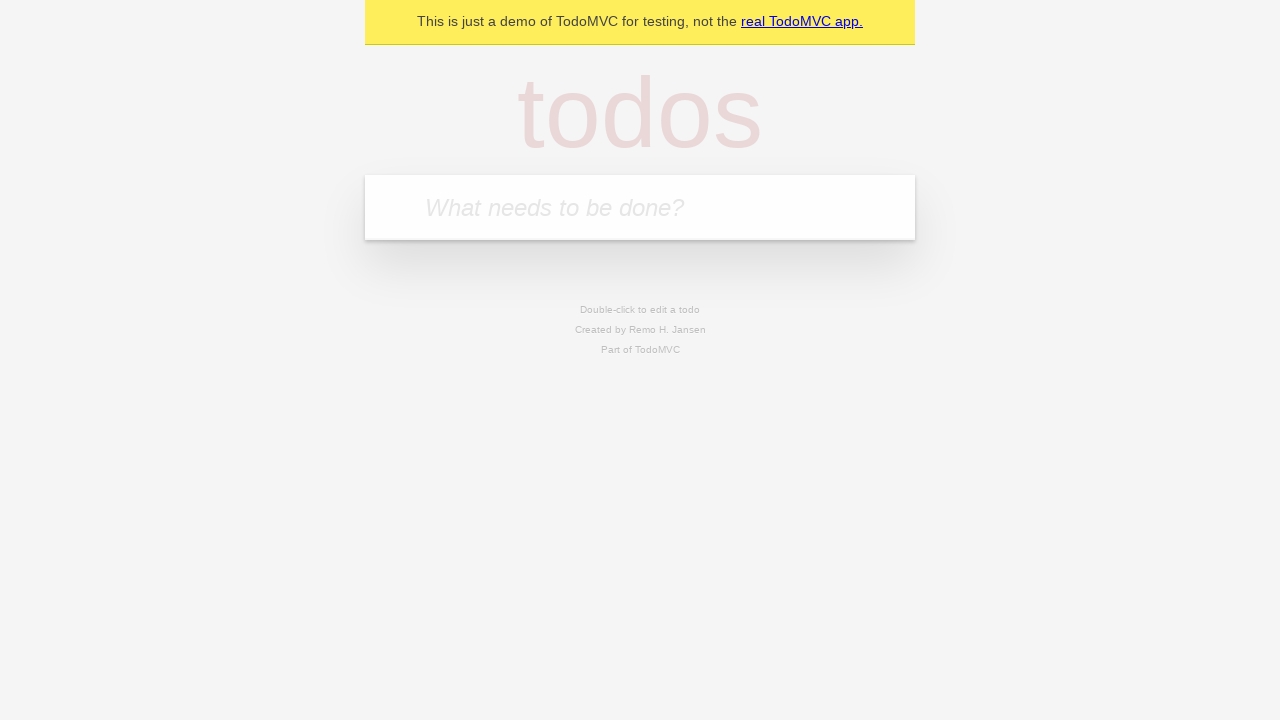

Filled input field with 'buy some cheese' on internal:attr=[placeholder="What needs to be done?"i]
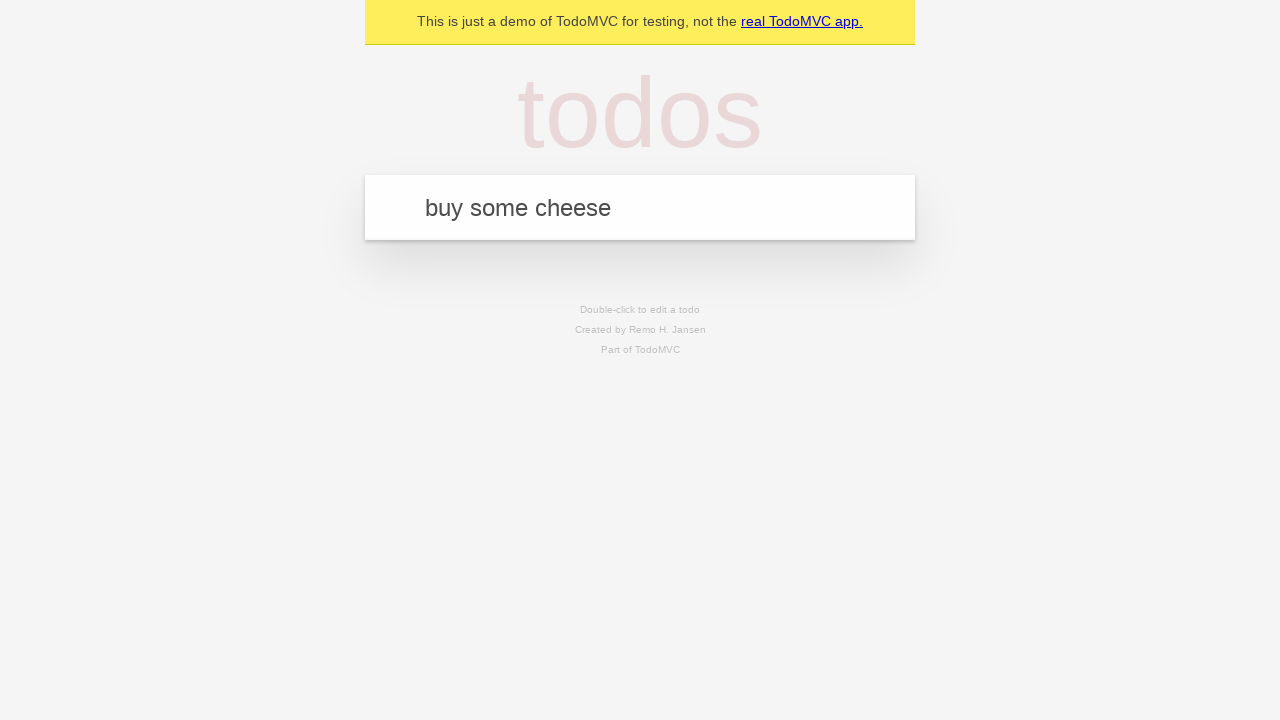

Pressed Enter to create first todo item on internal:attr=[placeholder="What needs to be done?"i]
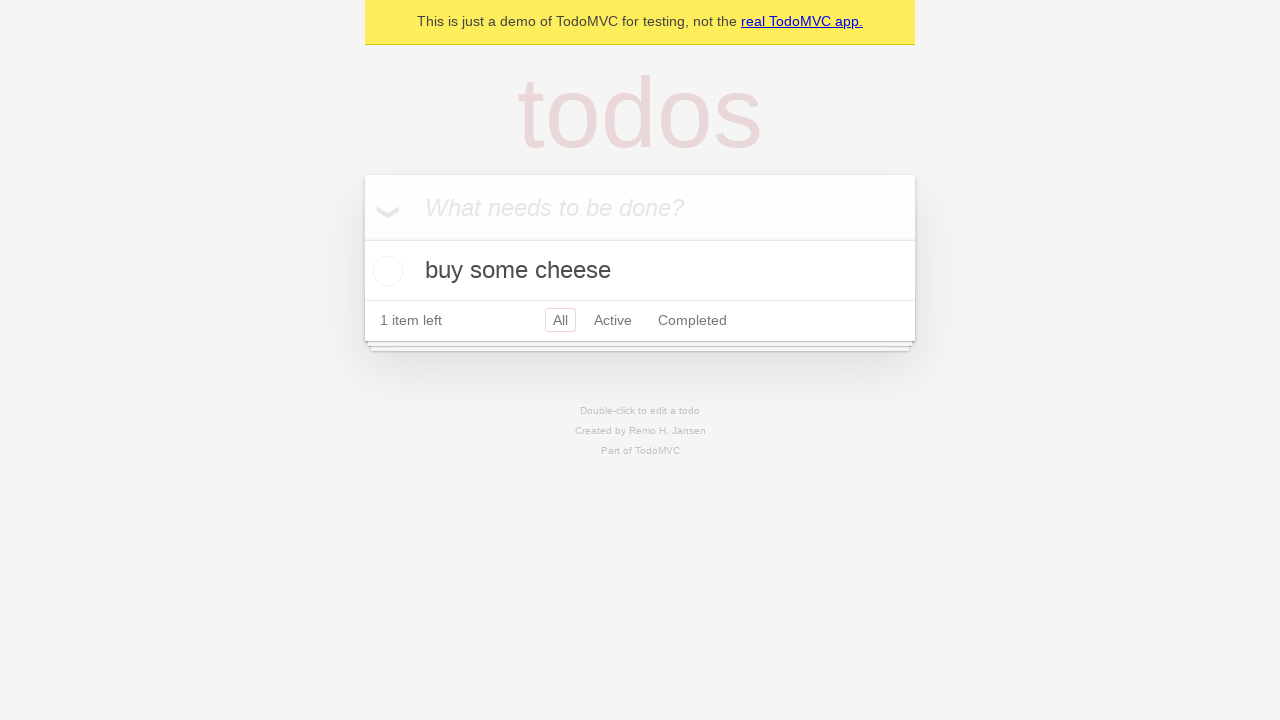

Filled input field with 'feed the cat' on internal:attr=[placeholder="What needs to be done?"i]
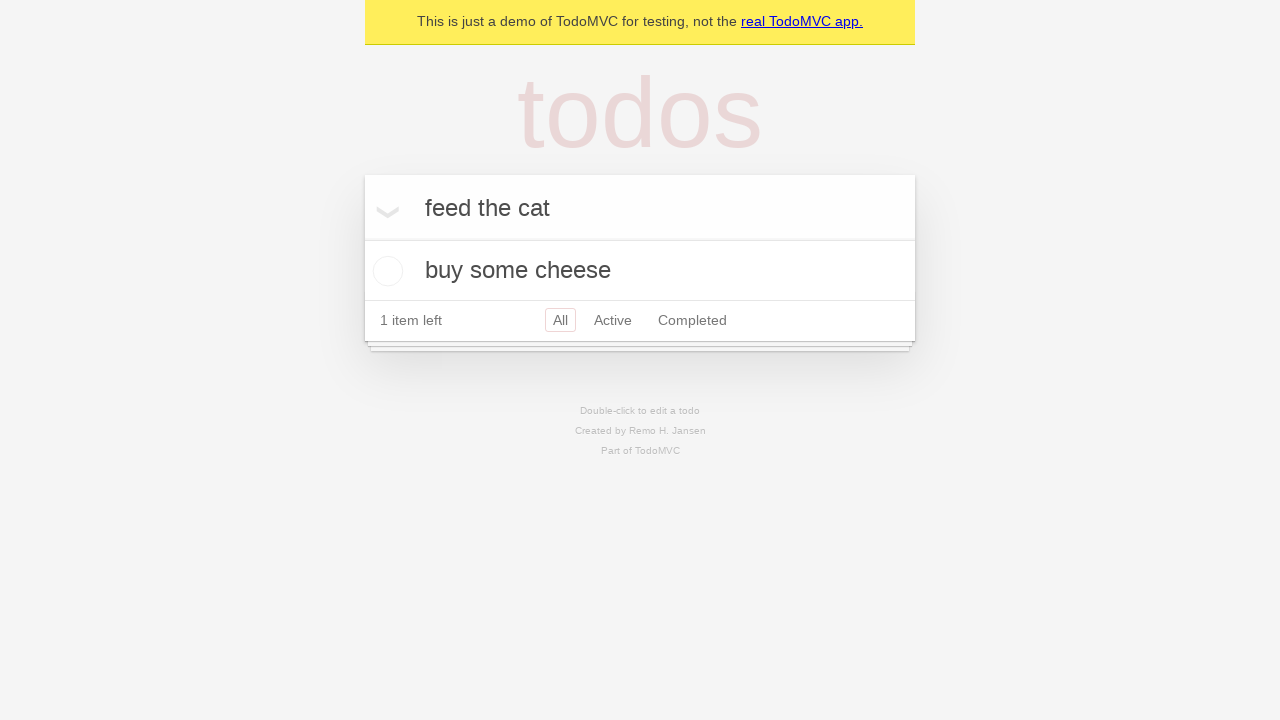

Pressed Enter to create second todo item on internal:attr=[placeholder="What needs to be done?"i]
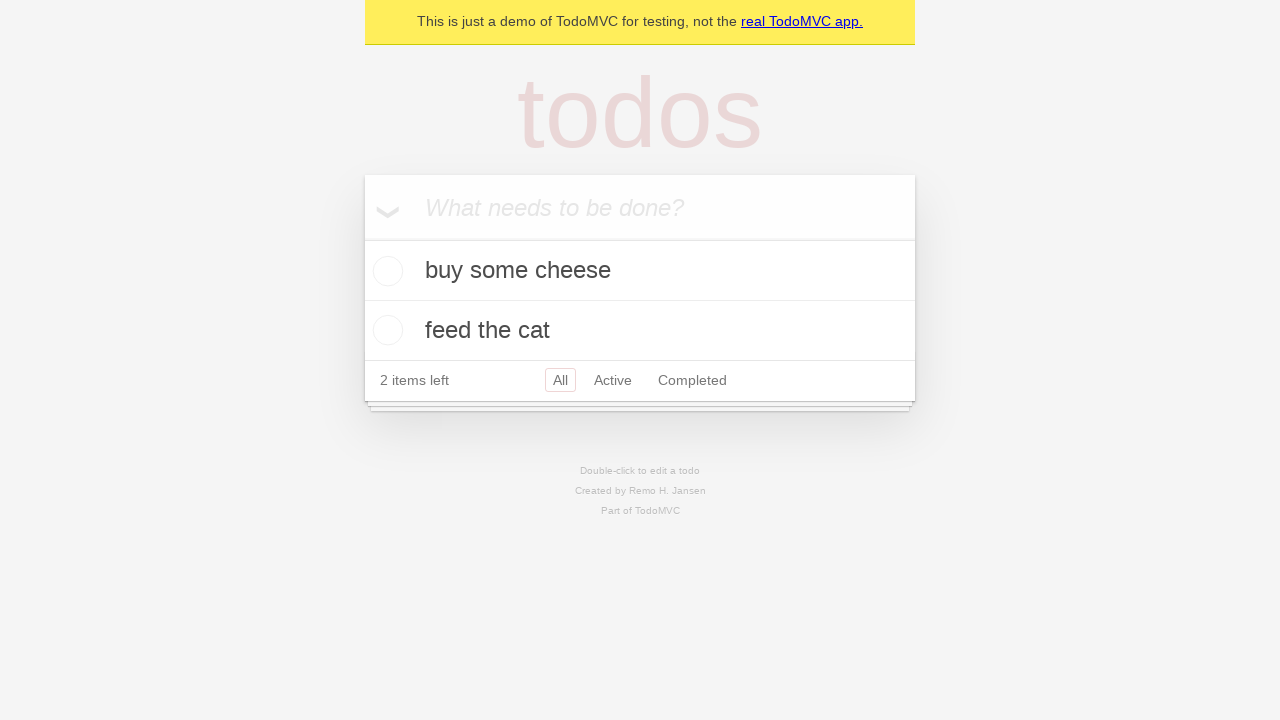

Filled input field with 'book a doctors appointment' on internal:attr=[placeholder="What needs to be done?"i]
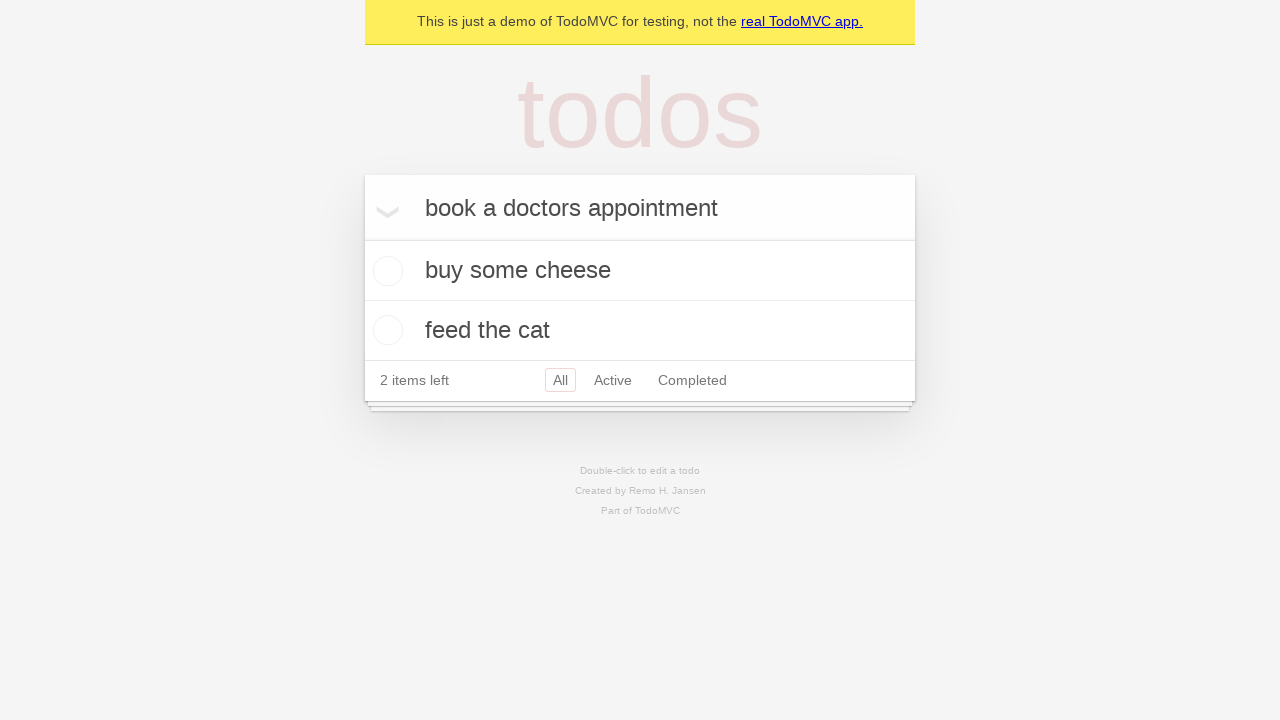

Pressed Enter to create third todo item on internal:attr=[placeholder="What needs to be done?"i]
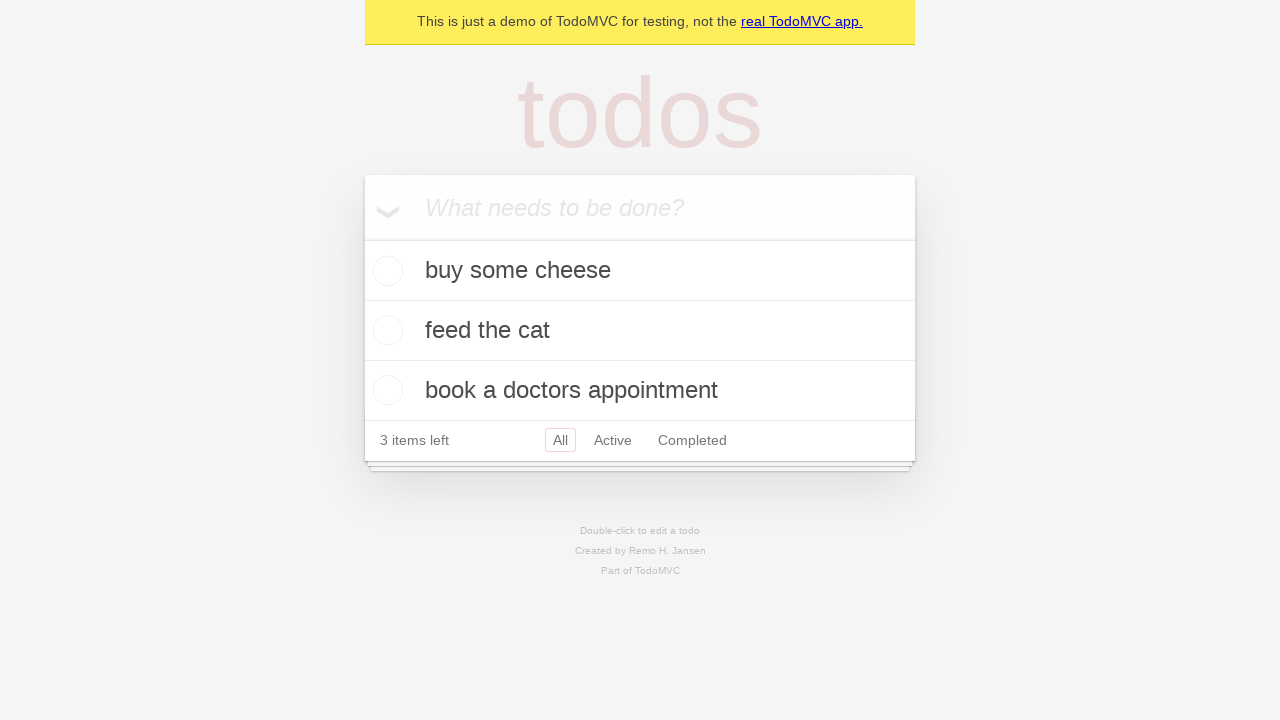

Double-clicked second todo item to enter edit mode at (640, 331) on internal:testid=[data-testid="todo-item"s] >> nth=1
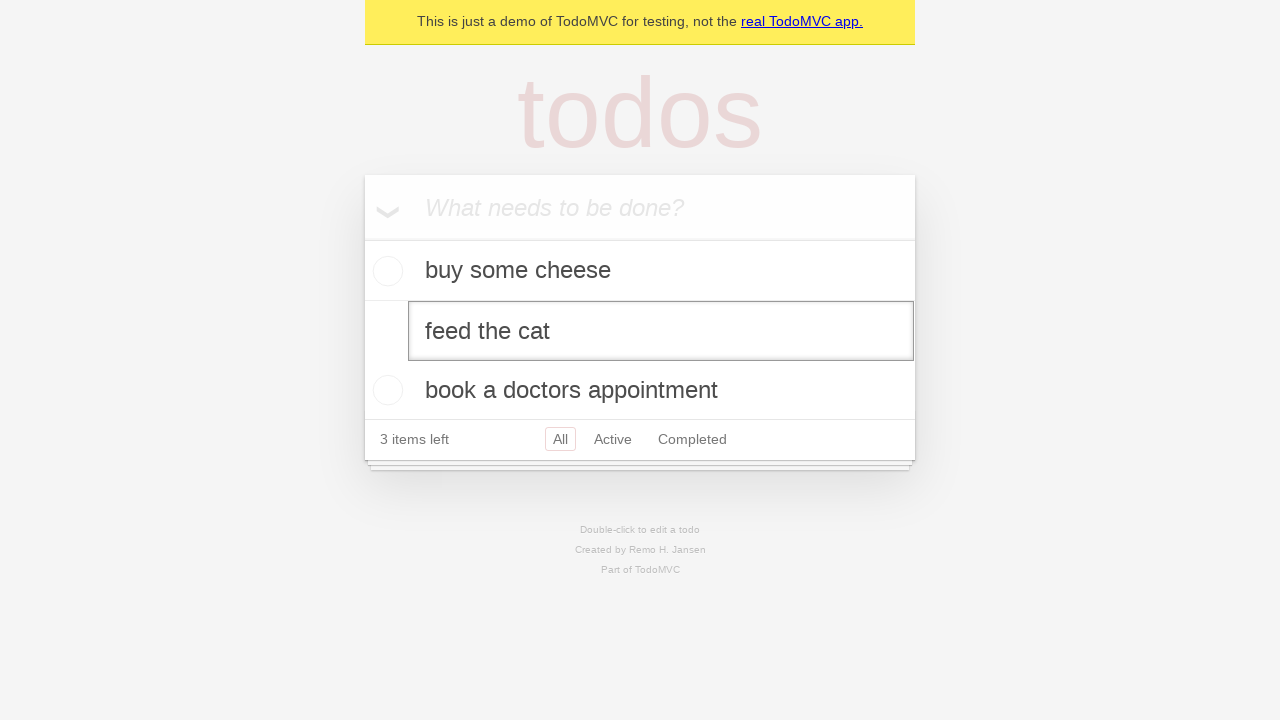

Filled edit textbox with 'buy some sausages' on internal:testid=[data-testid="todo-item"s] >> nth=1 >> internal:role=textbox[nam
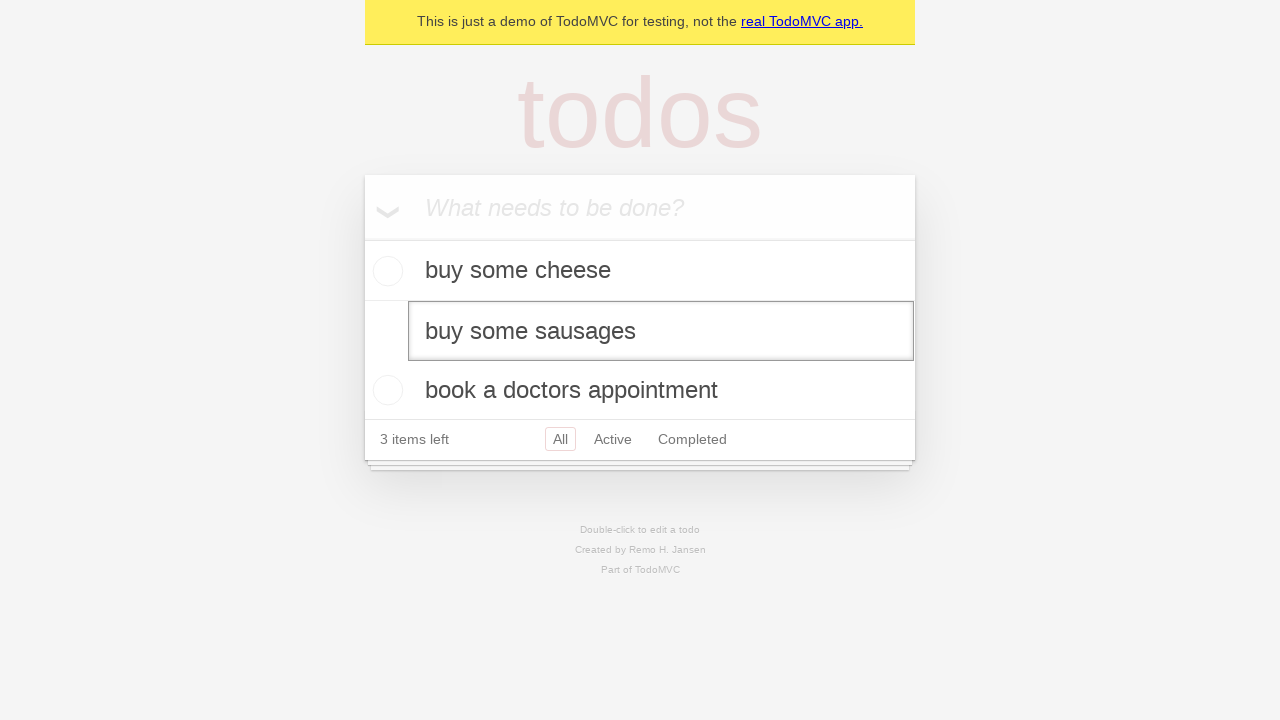

Pressed Enter to save edited todo item on internal:testid=[data-testid="todo-item"s] >> nth=1 >> internal:role=textbox[nam
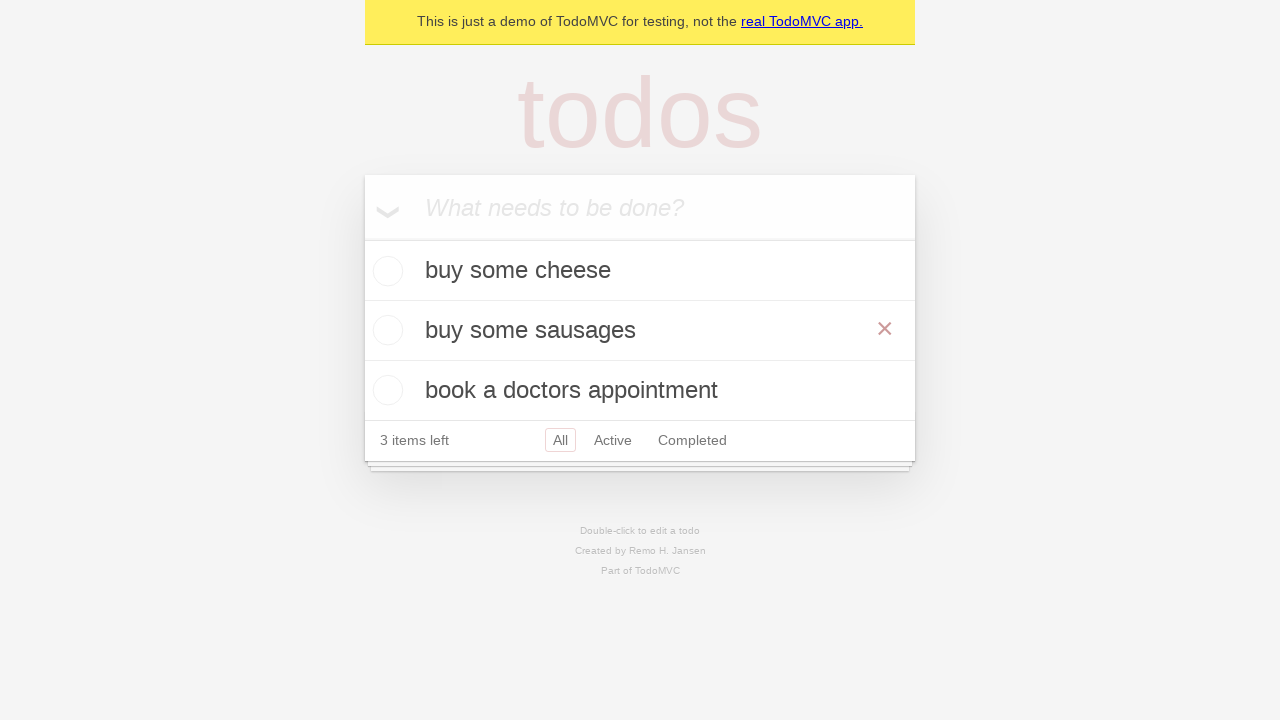

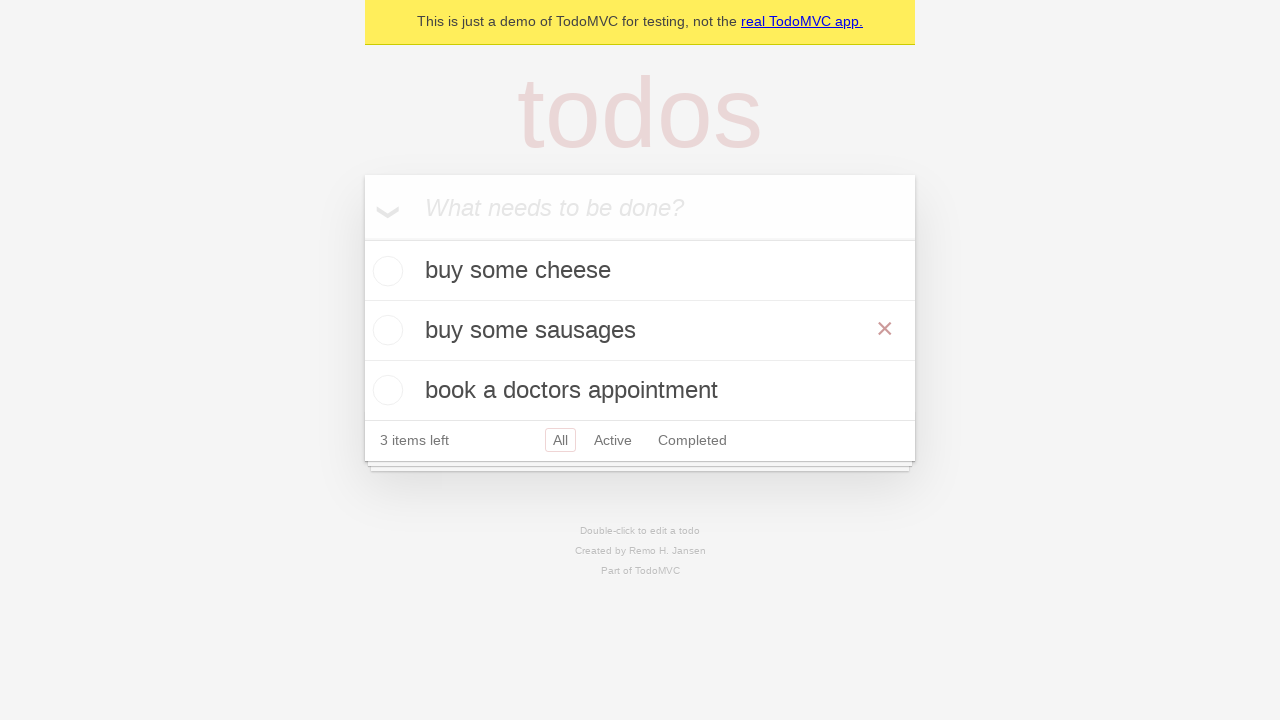